Navigates to the Python.org homepage and verifies that "Python" appears in the page title

Starting URL: http://www.python.org

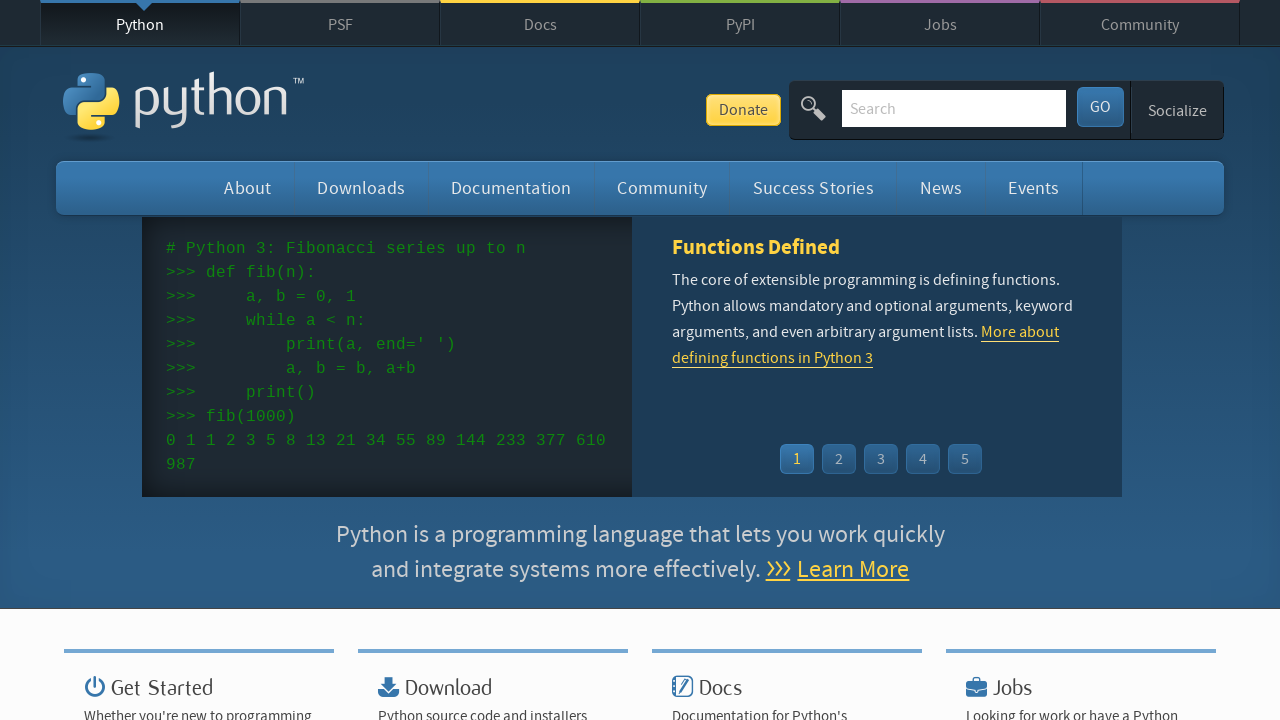

Navigated to Python.org homepage
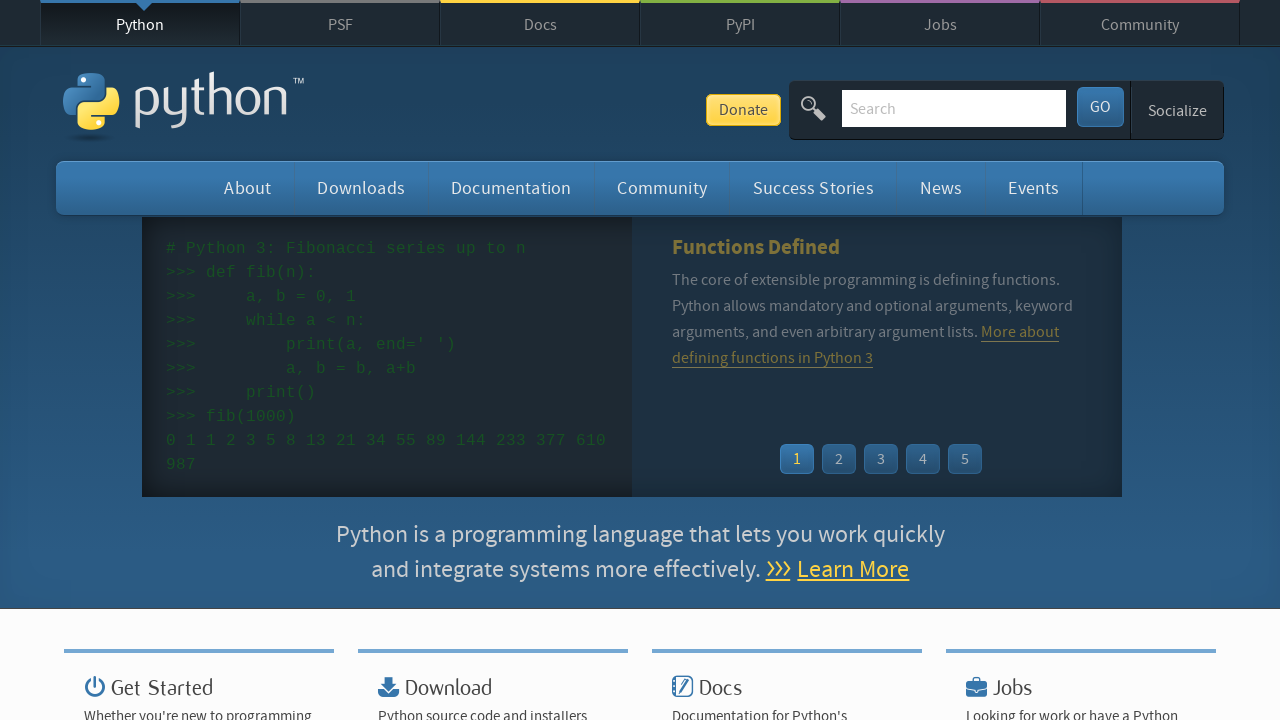

Page loaded and DOM content ready
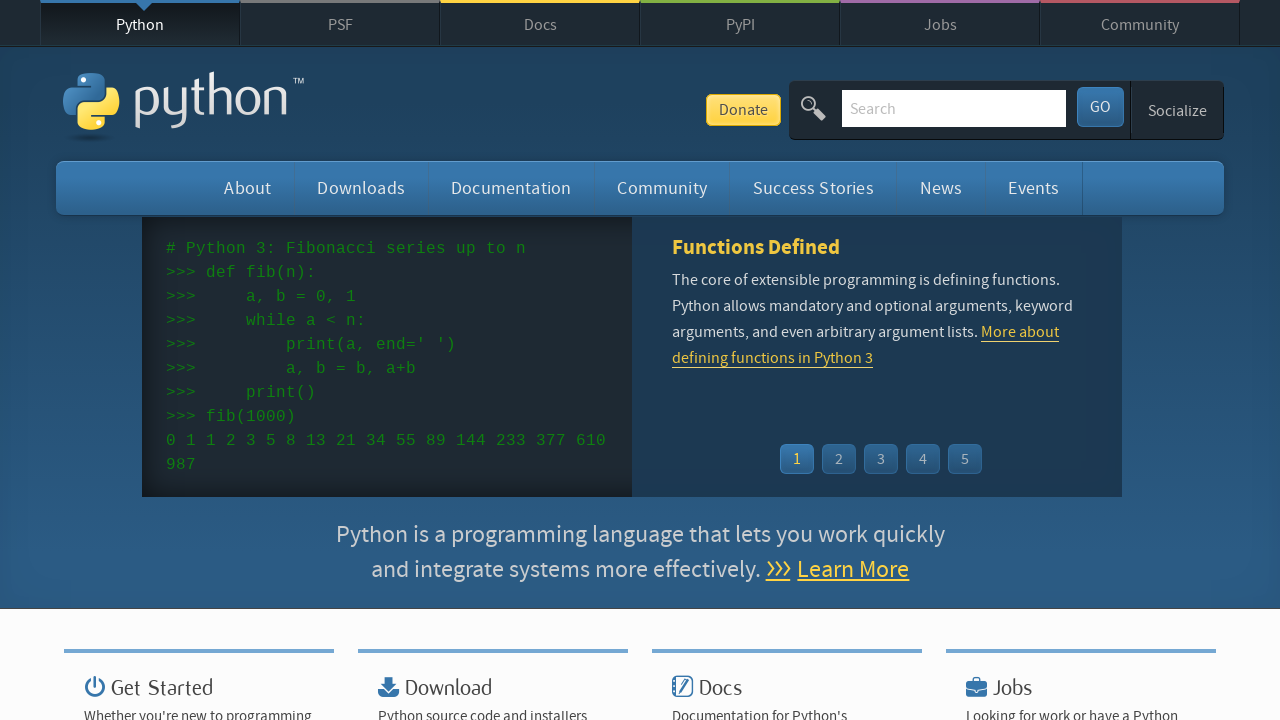

Verified 'Python' appears in page title
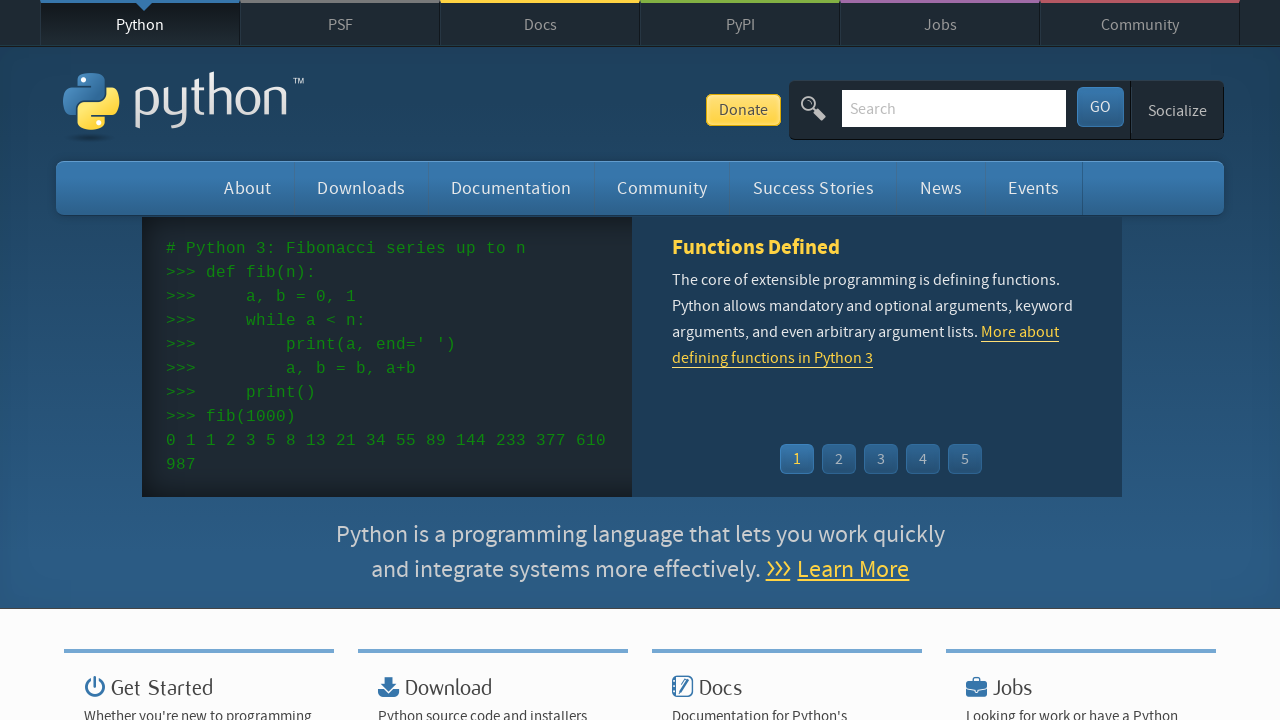

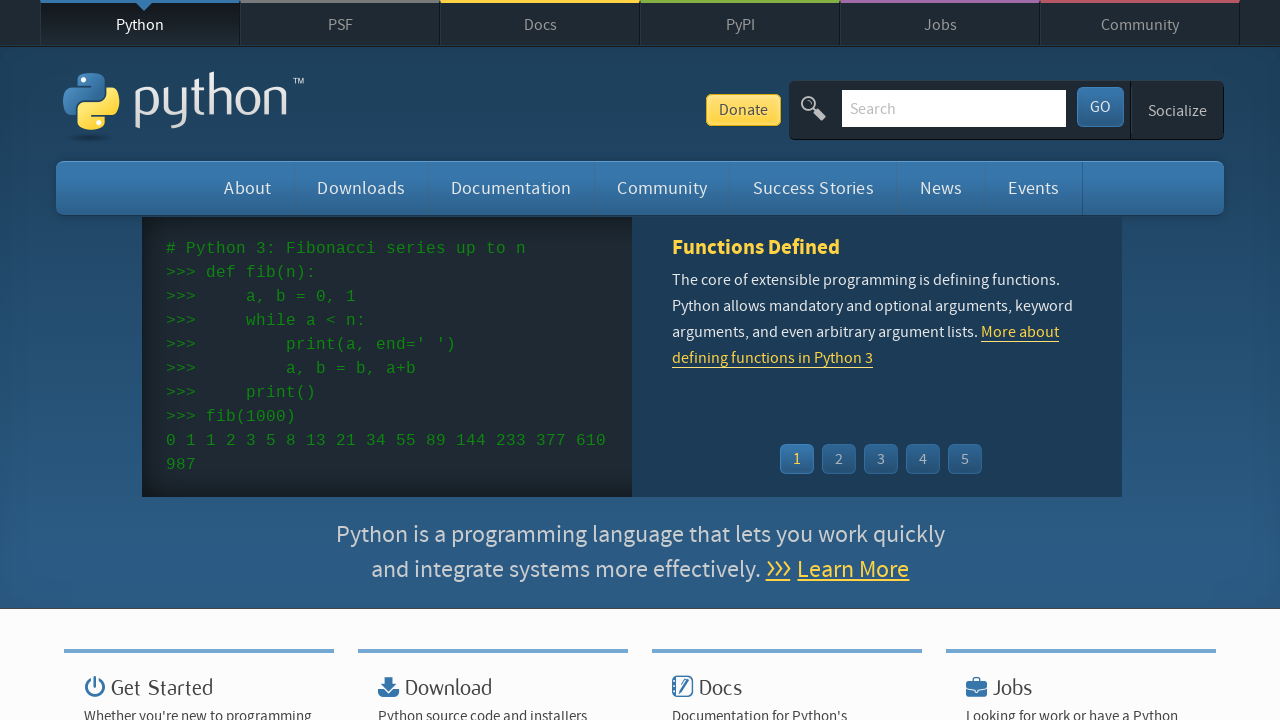